Tests clicking a button that requires a proper DOM click event, verifying it changes to green (success state) after clicking

Starting URL: http://www.uitestingplayground.com/click

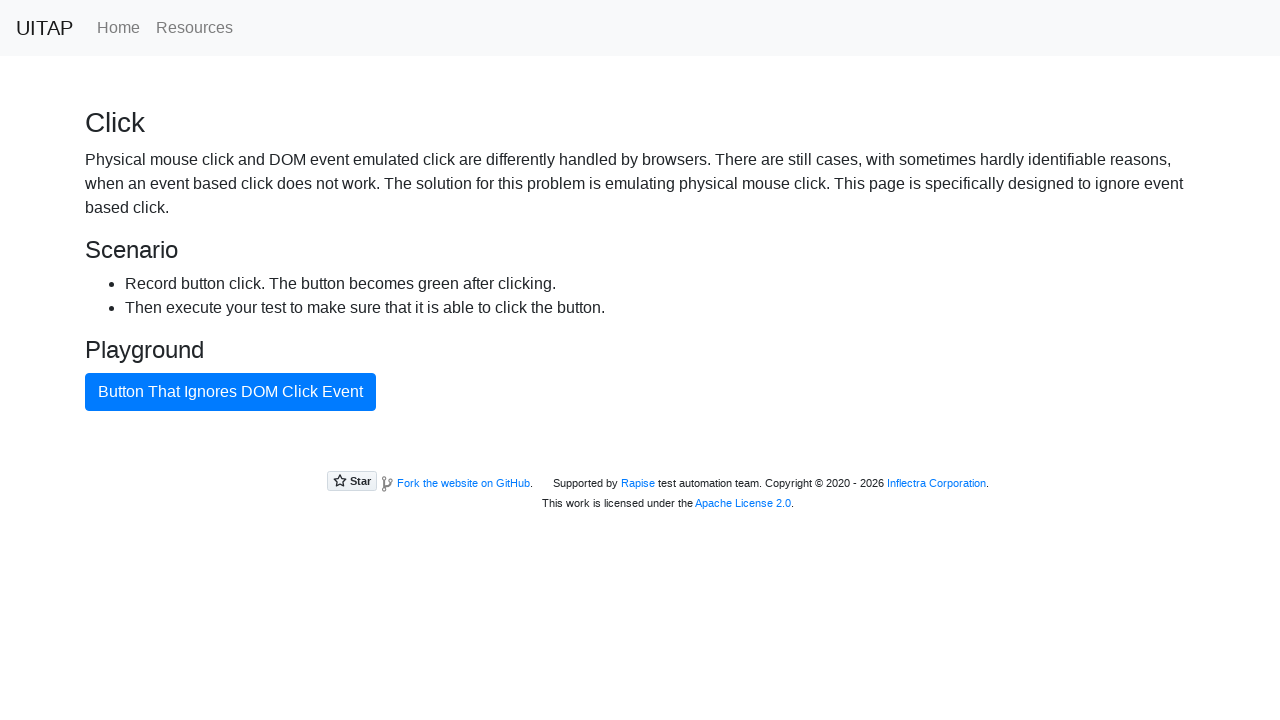

Clicked the button that requires proper DOM click event at (230, 392) on #badButton
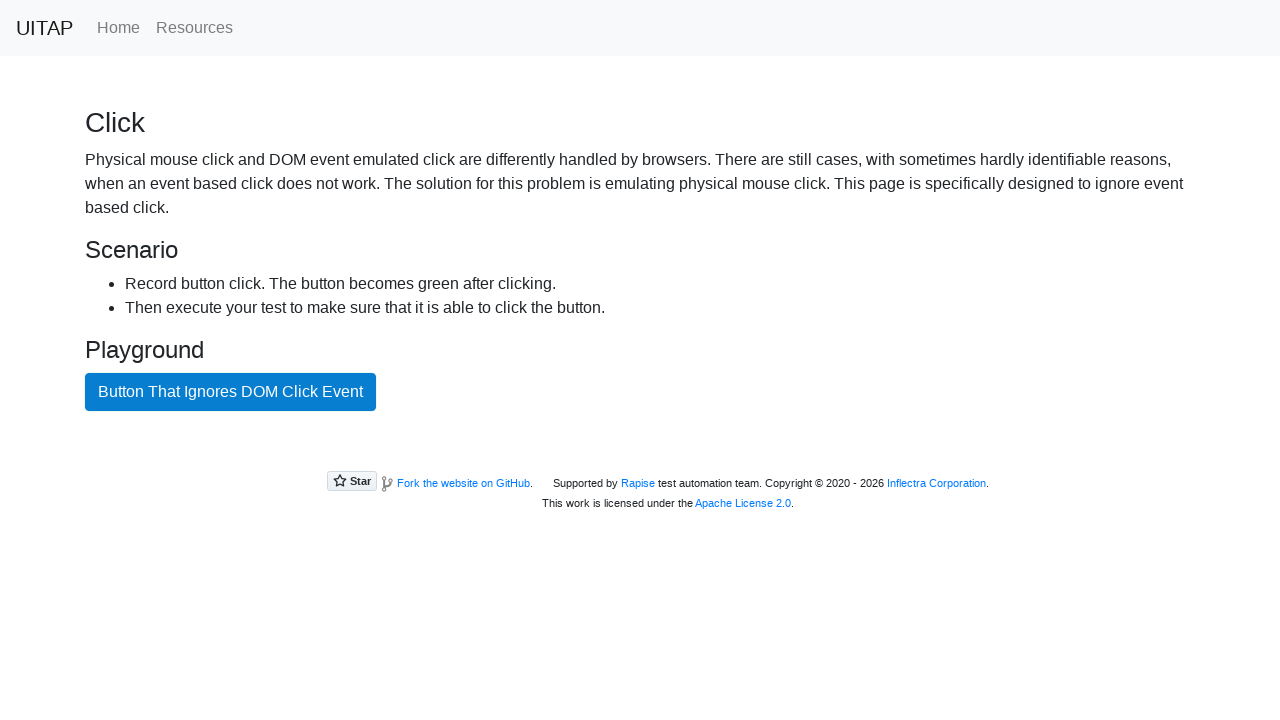

Button successfully changed to green (success state)
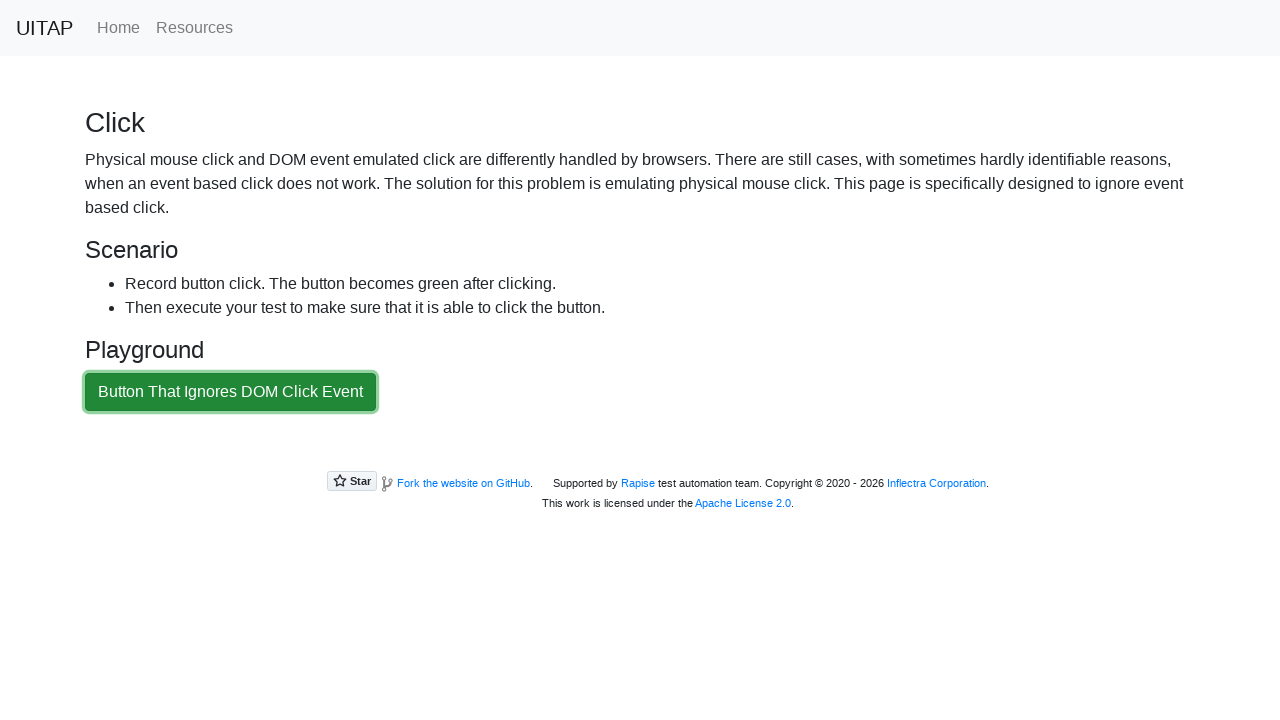

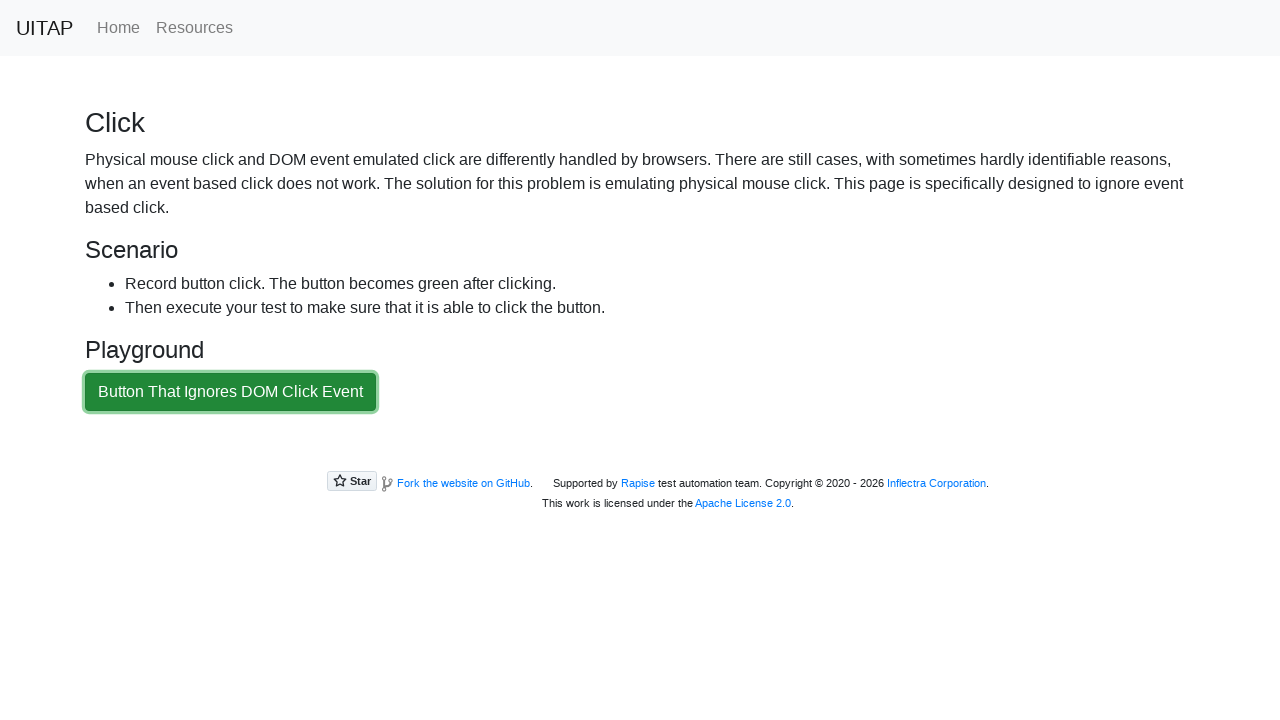